Attempts to fill out a different version of the registration form that has missing required fields

Starting URL: http://suninjuly.github.io/registration2.html

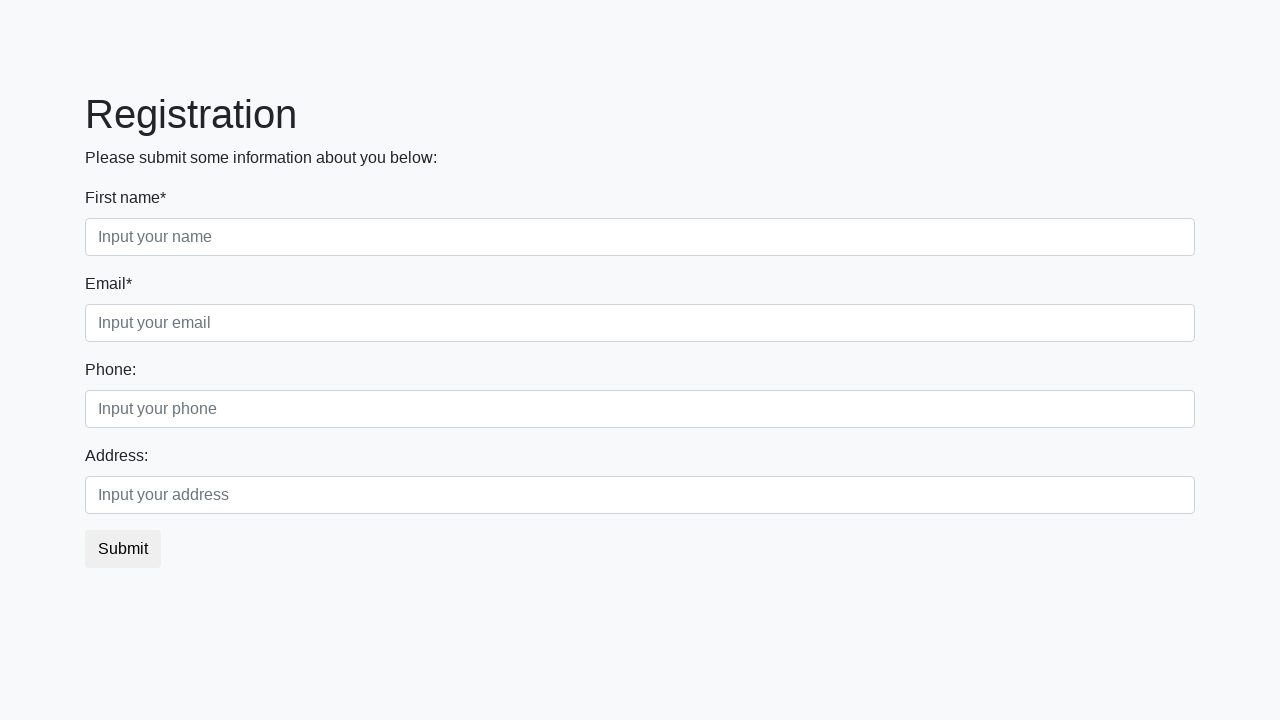

Navigated to registration form page (registration2.html)
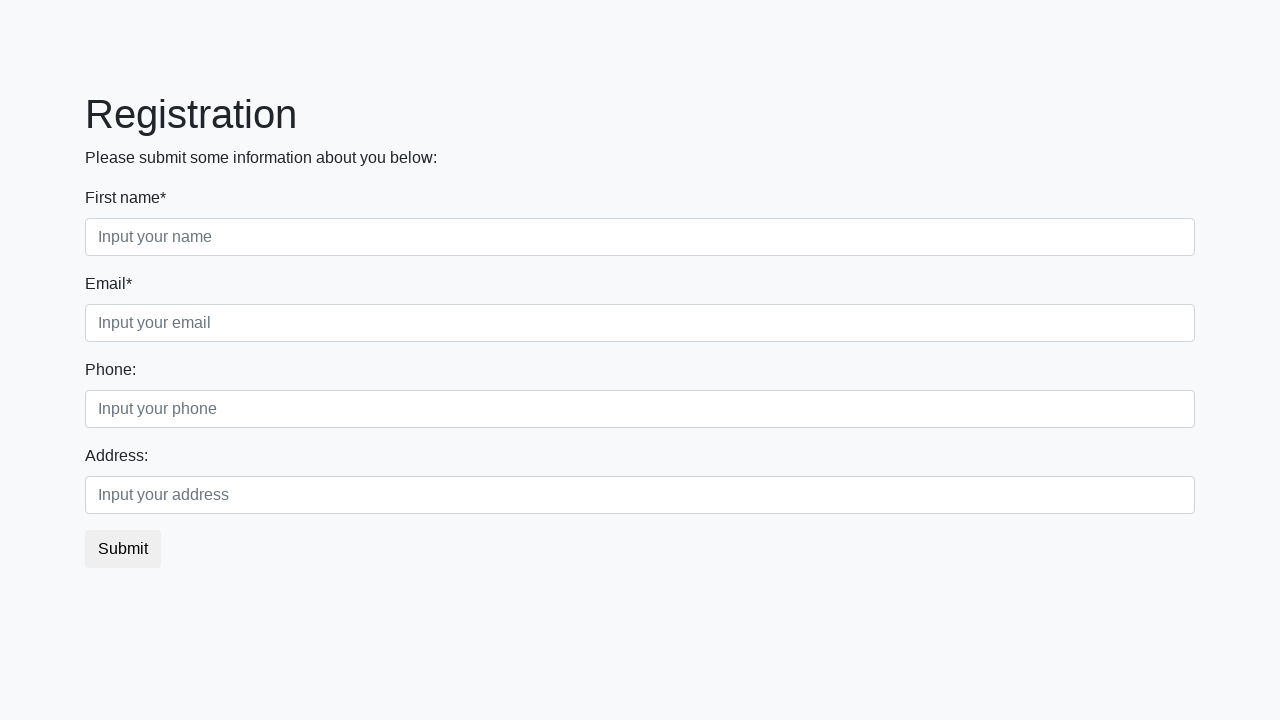

Filled first name field with 'name' on body > div > form > div.first_block > div.form-group.first_class > input
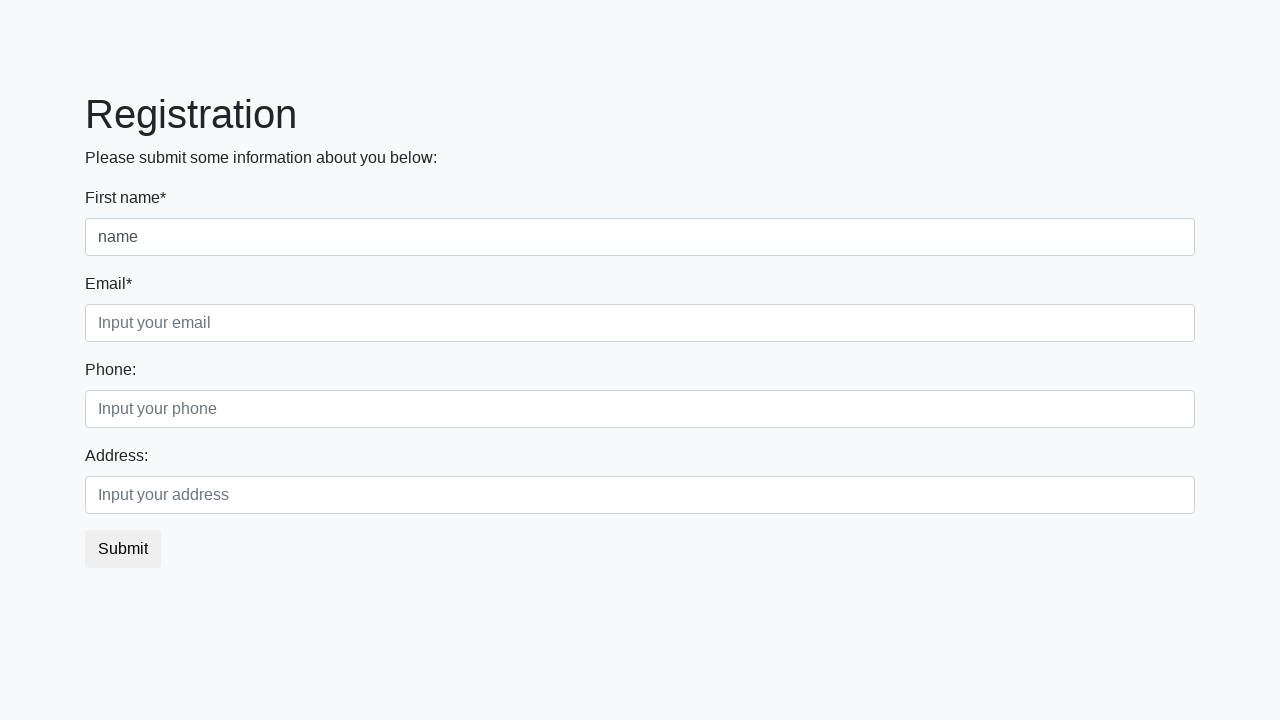

Last name field not found - expected for this form version on body > div > form > div.first_block > div.form-group.second_class > input
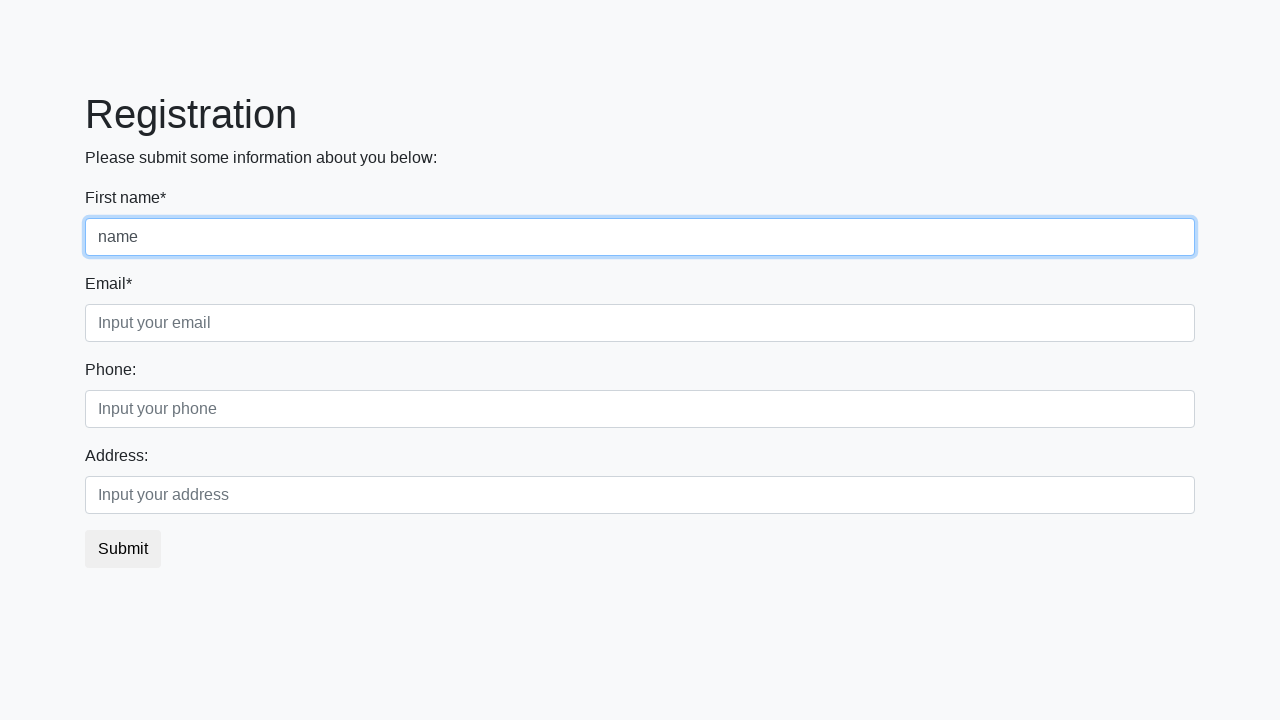

Filled email field with 'test@example.com' on body > div > form > div.first_block > div.form-group.third_class > input
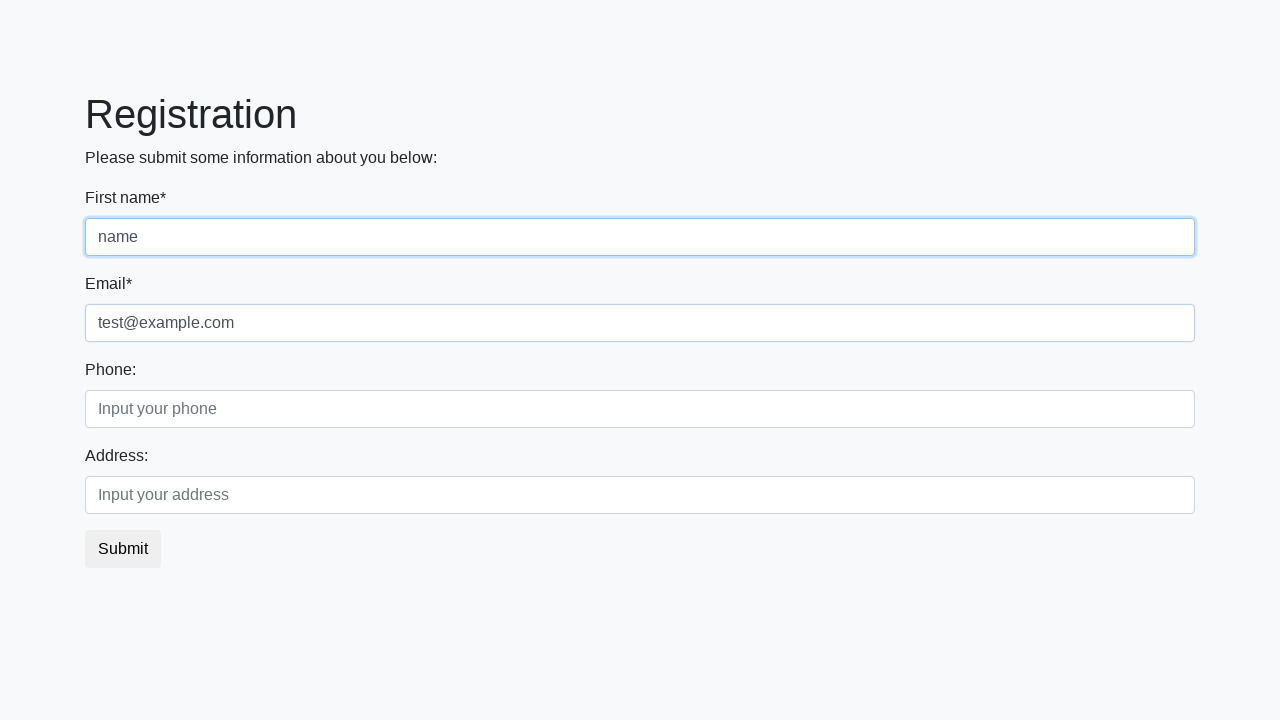

Clicked submit button to attempt form submission at (123, 549) on body > div > form > button
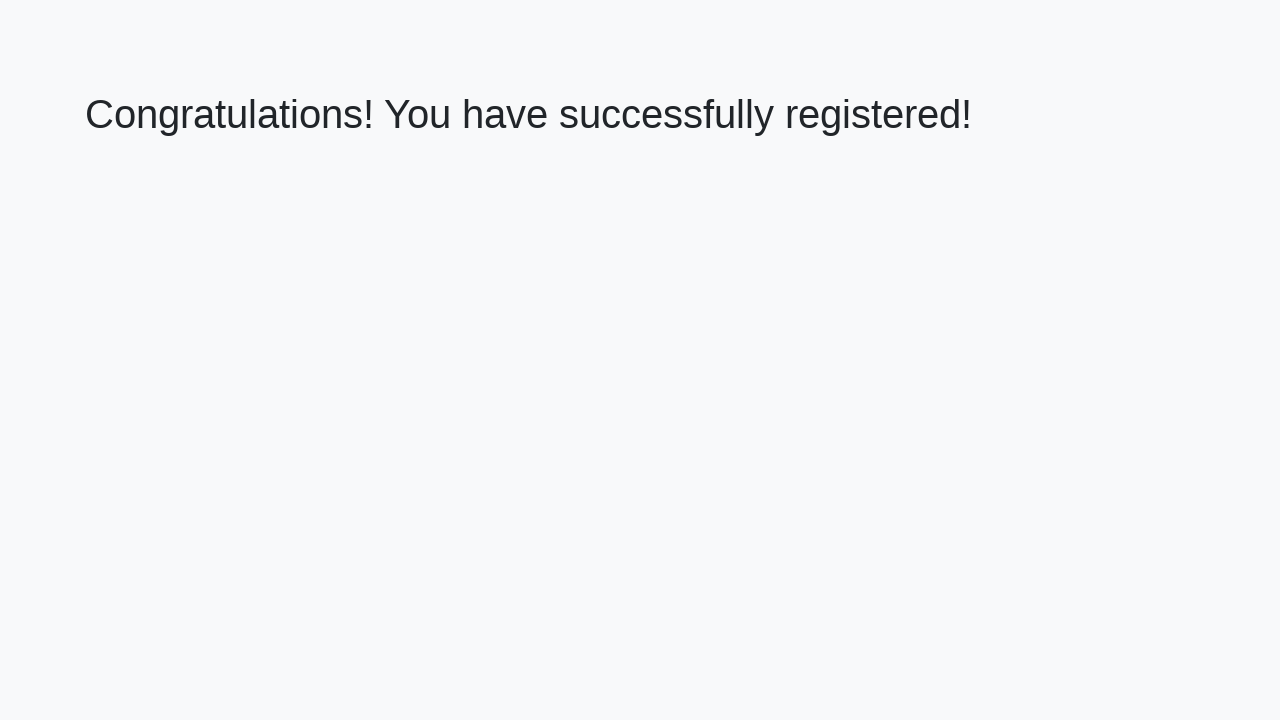

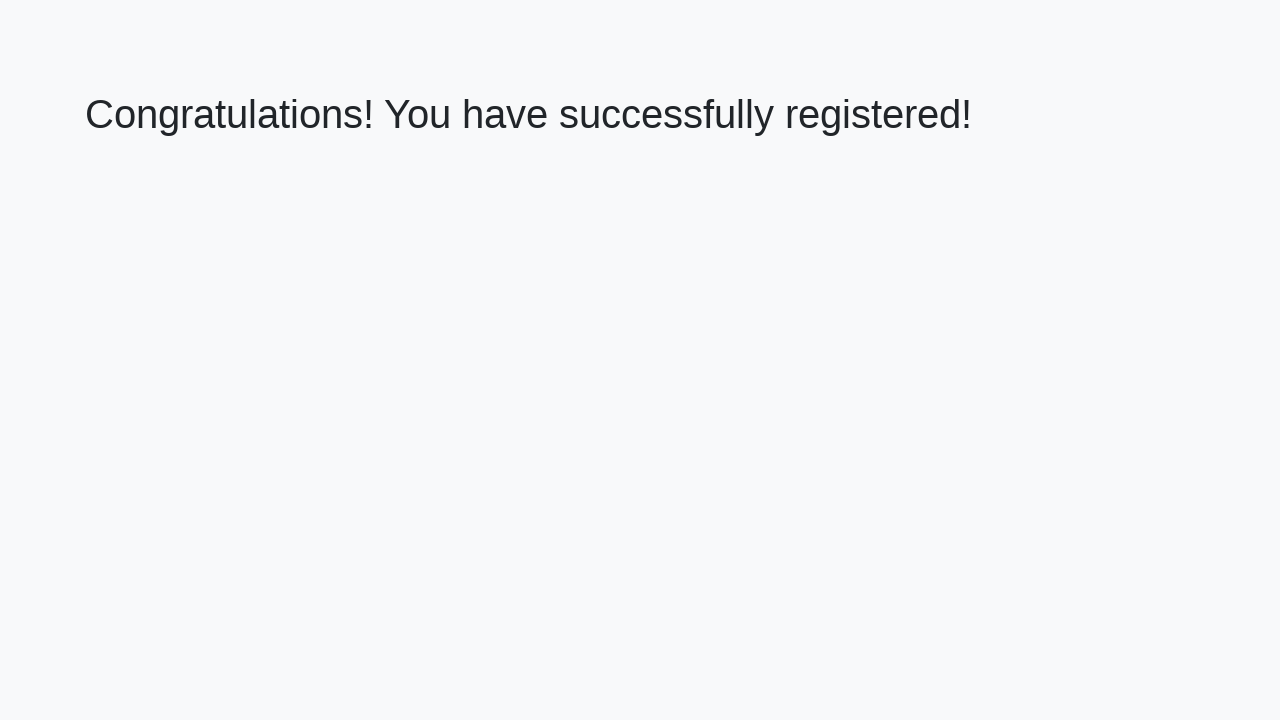